Registers a new user with randomly generated data for all personal information fields.

Starting URL: https://ecommerce-playground.lambdatest.io/index.php?route=account/register

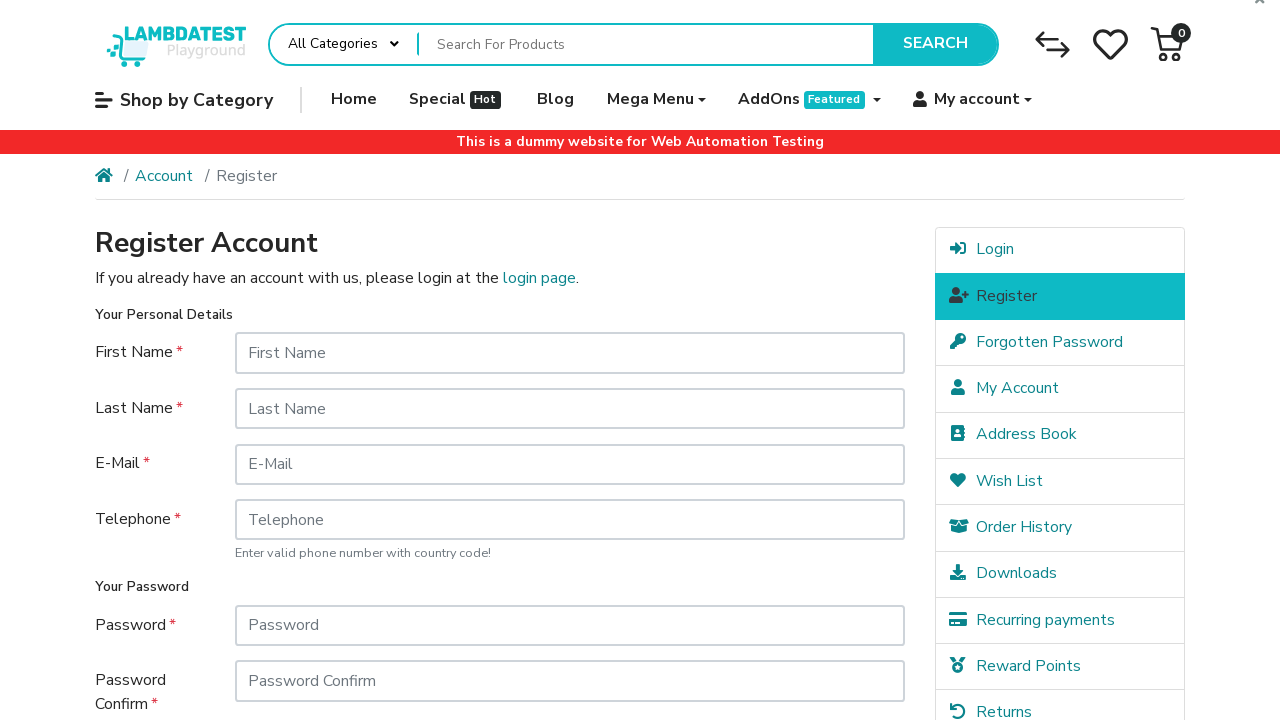

Filled first name field with 'Carlos' on #input-firstname
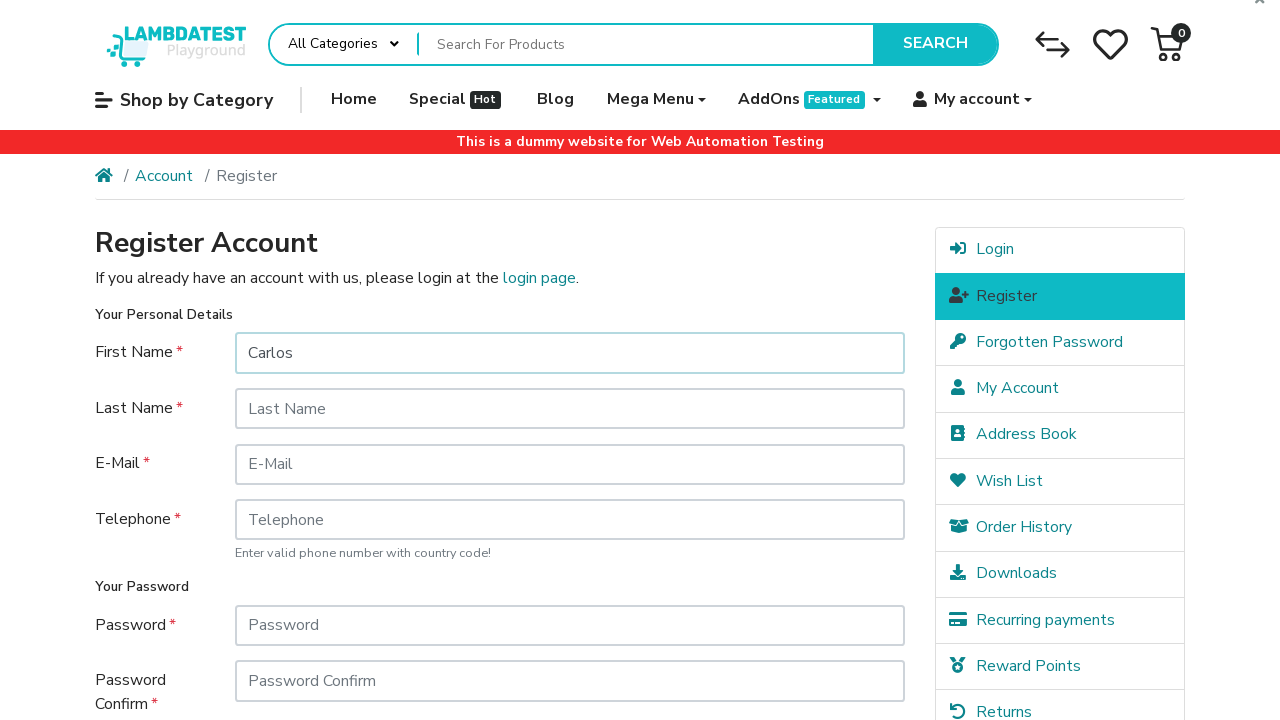

Filled last name field with 'Mendes' on #input-lastname
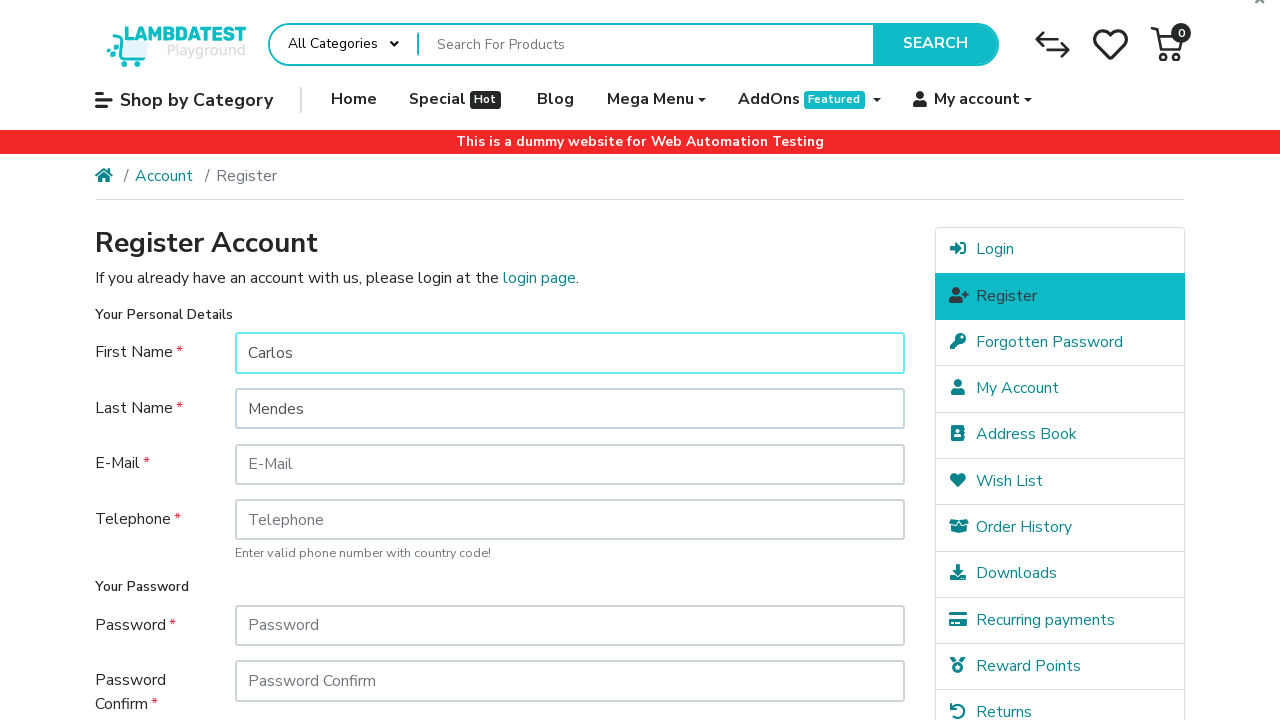

Filled email field with 'carlos.mendes.5837@example.com' on #input-email
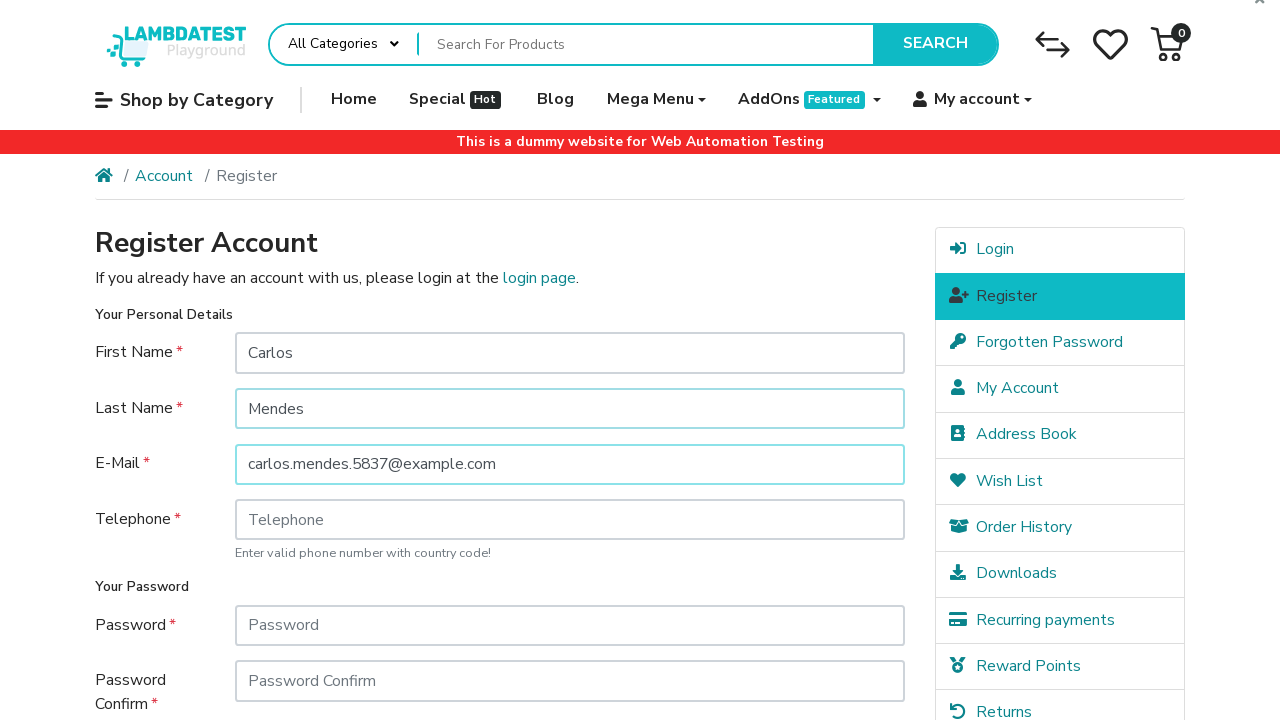

Filled telephone field with '912345678' on #input-telephone
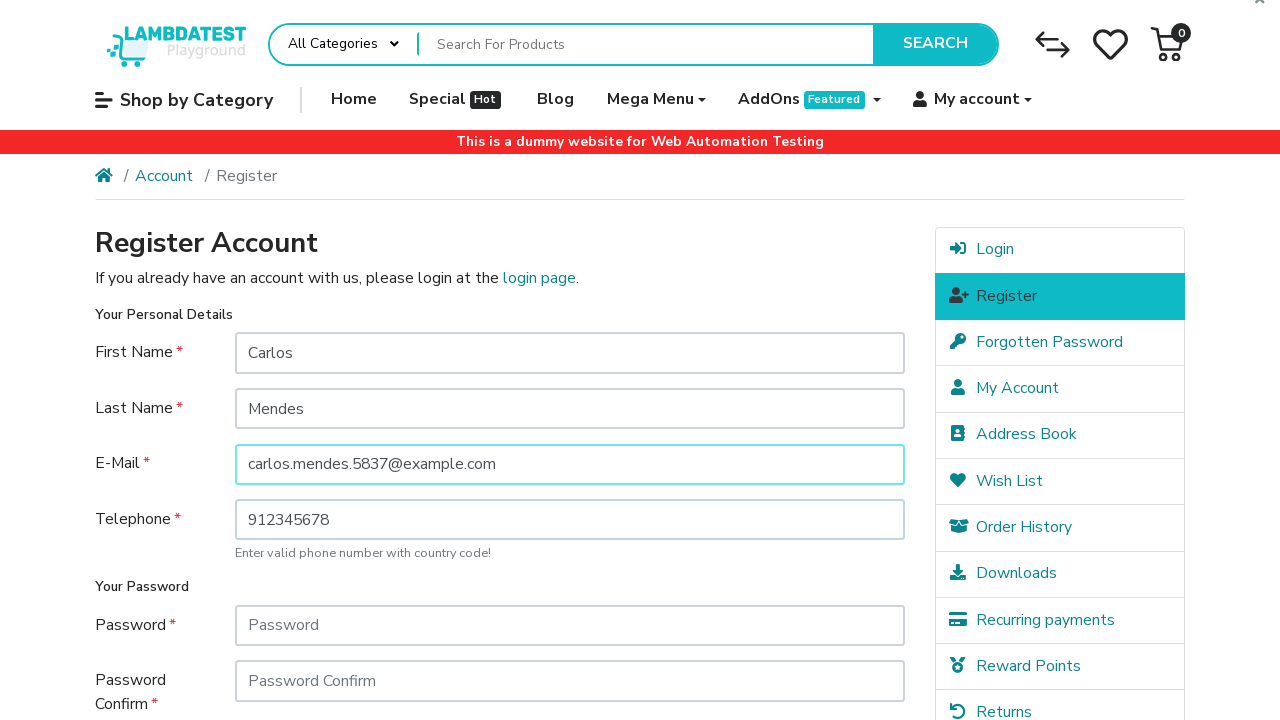

Filled password field with 'SecurePass789' on #input-password
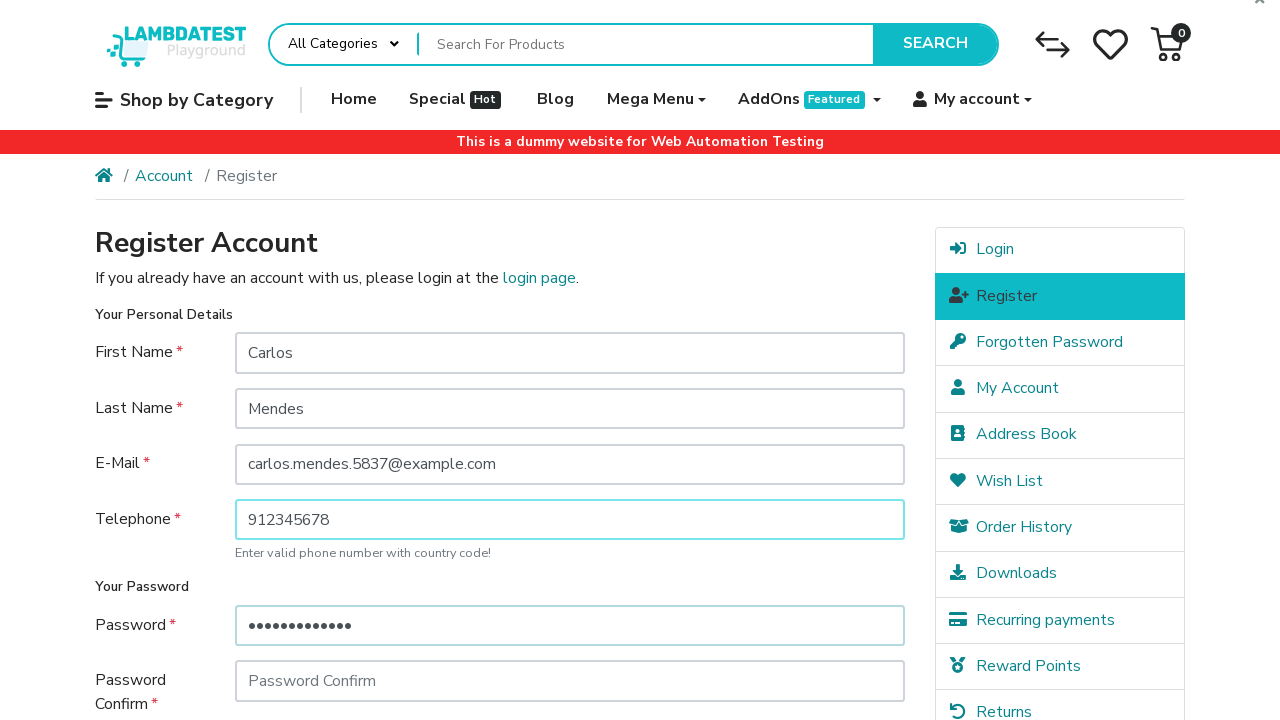

Filled password confirmation field with 'SecurePass789' on #input-confirm
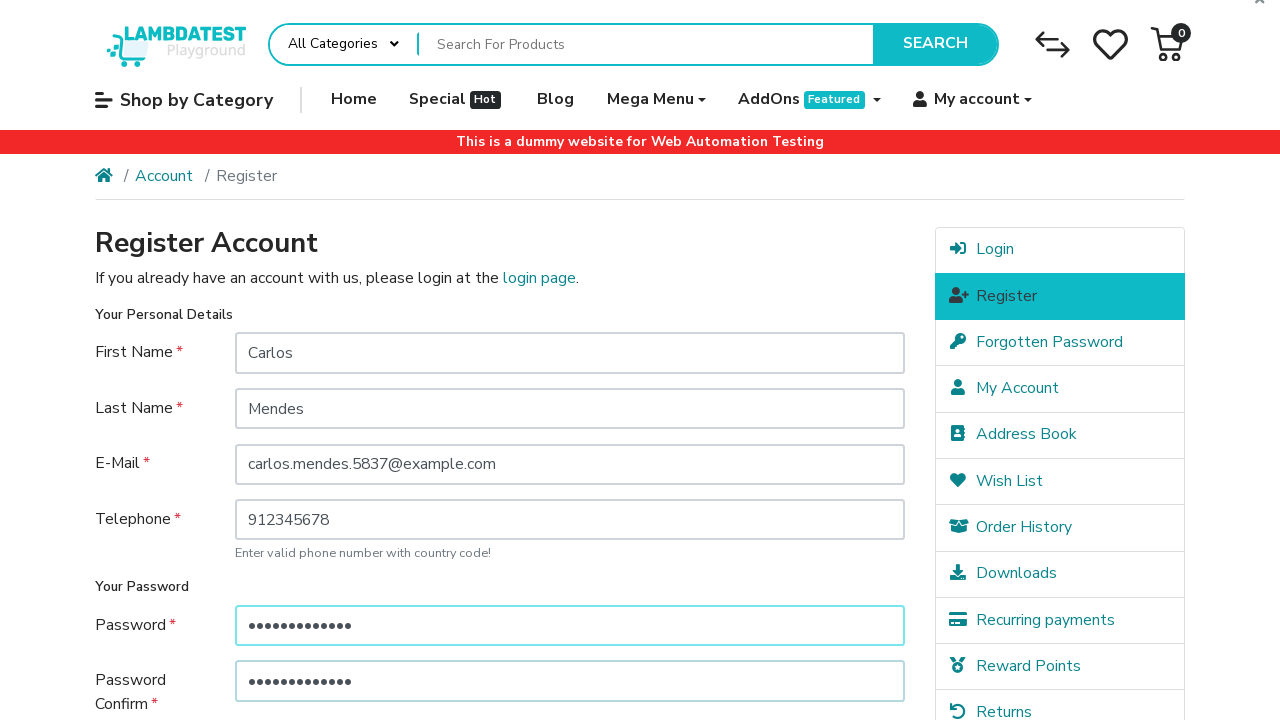

Clicked newsletter subscription checkbox at (274, 514) on xpath=//label[@for='input-newsletter-yes']
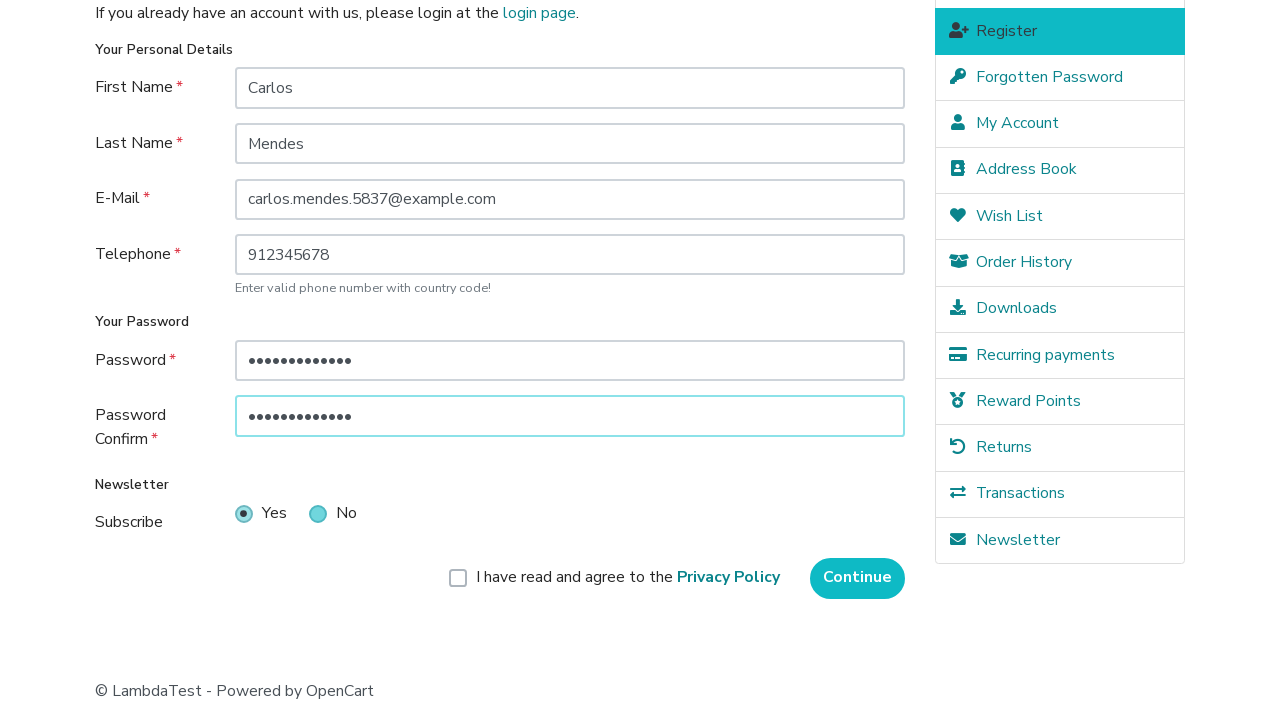

Clicked terms and conditions agreement checkbox at (628, 578) on xpath=//label[@for='input-agree']
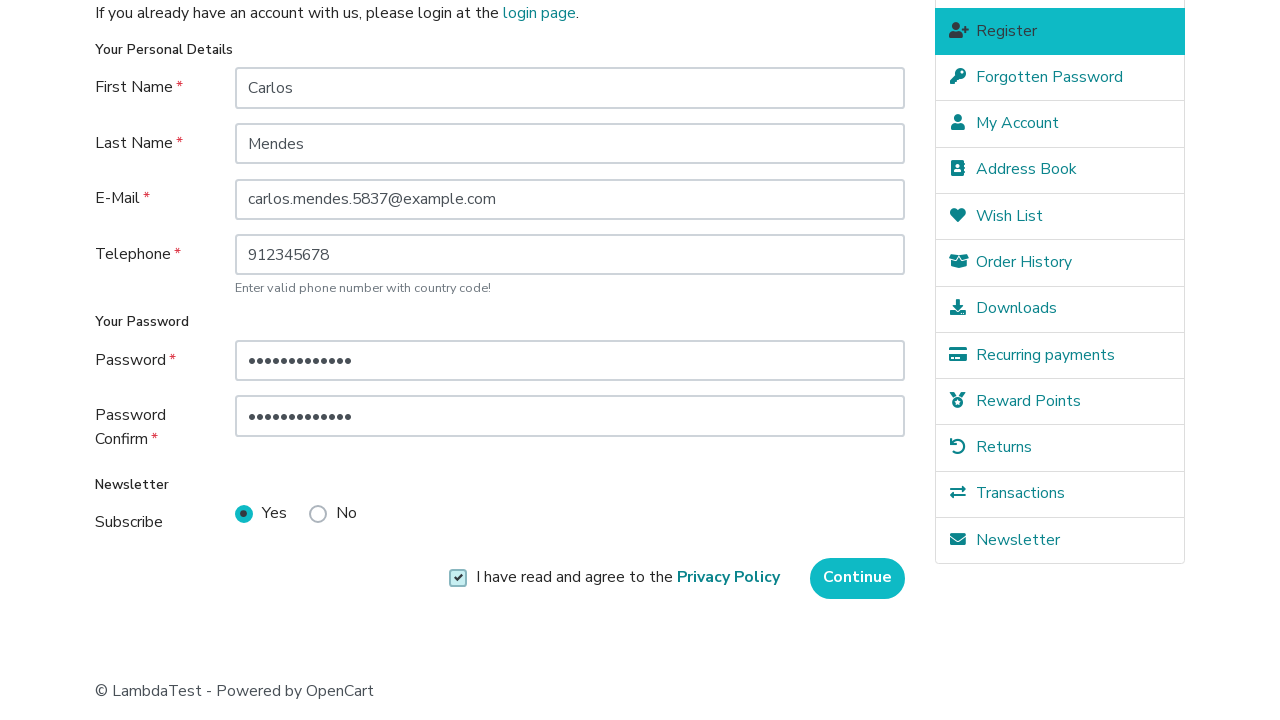

Clicked Continue button to submit registration form at (858, 578) on xpath=//input[@value='Continue']
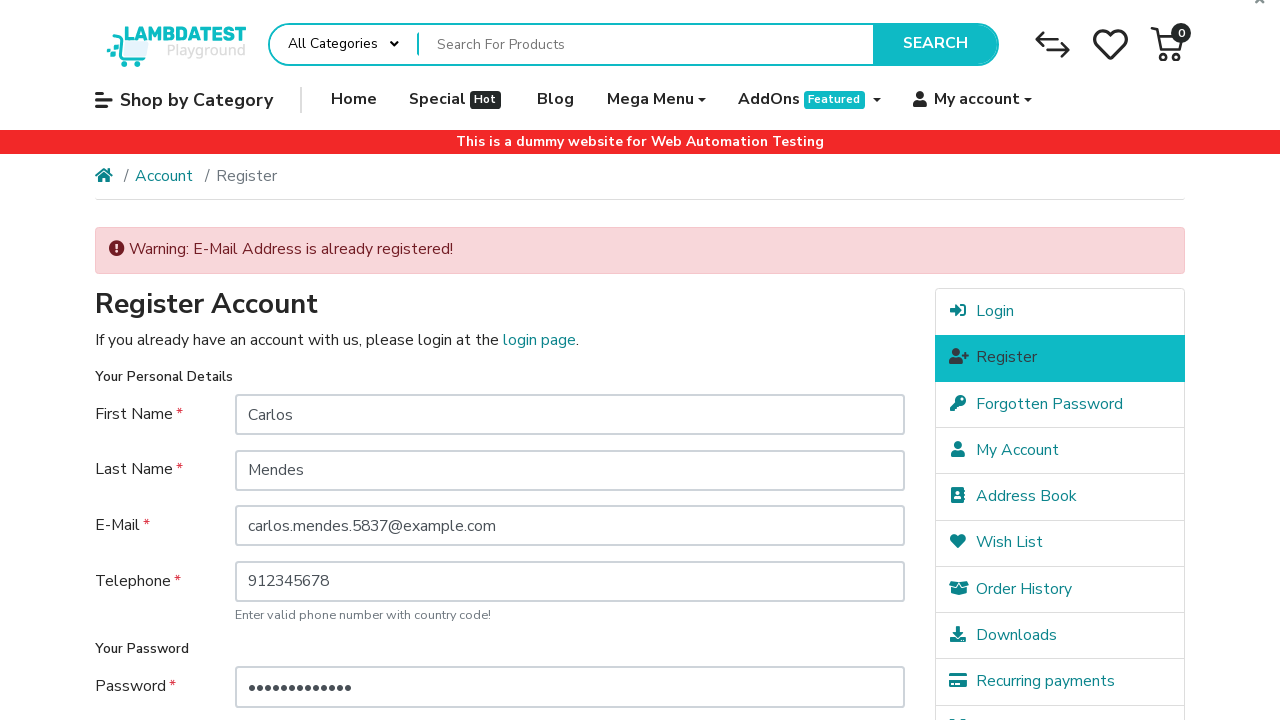

Waited for page to load and network to be idle after form submission
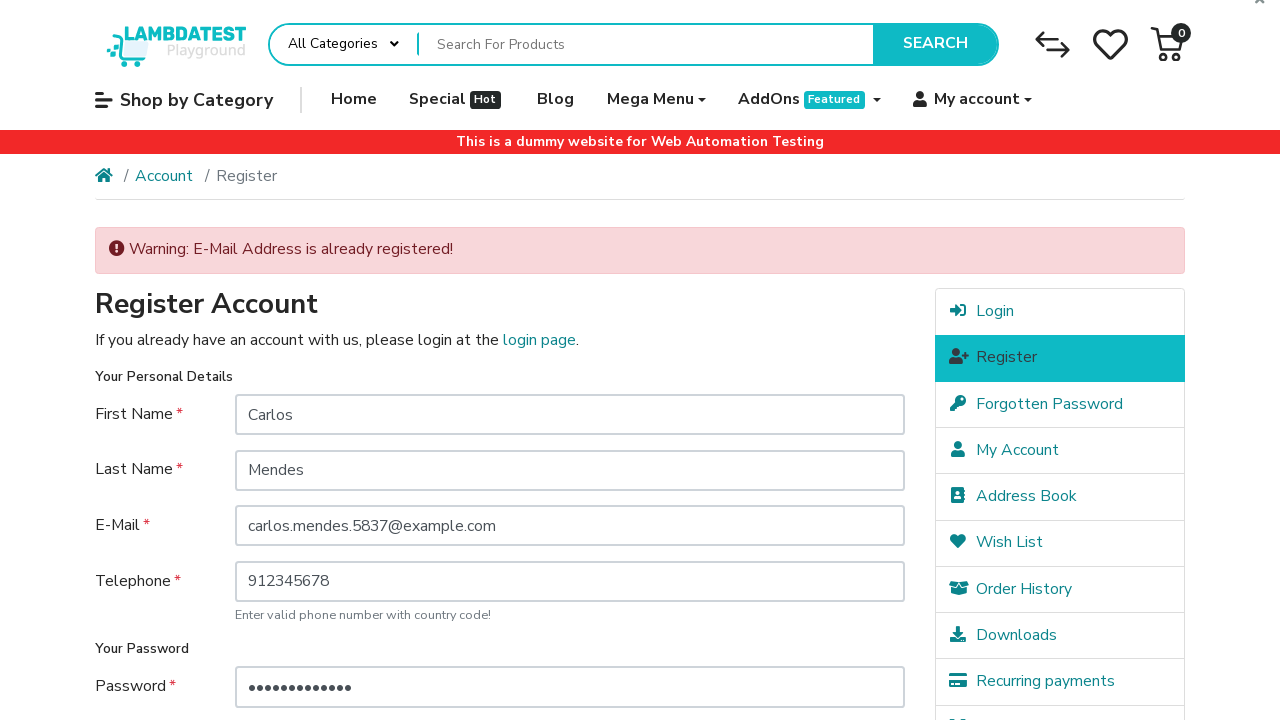

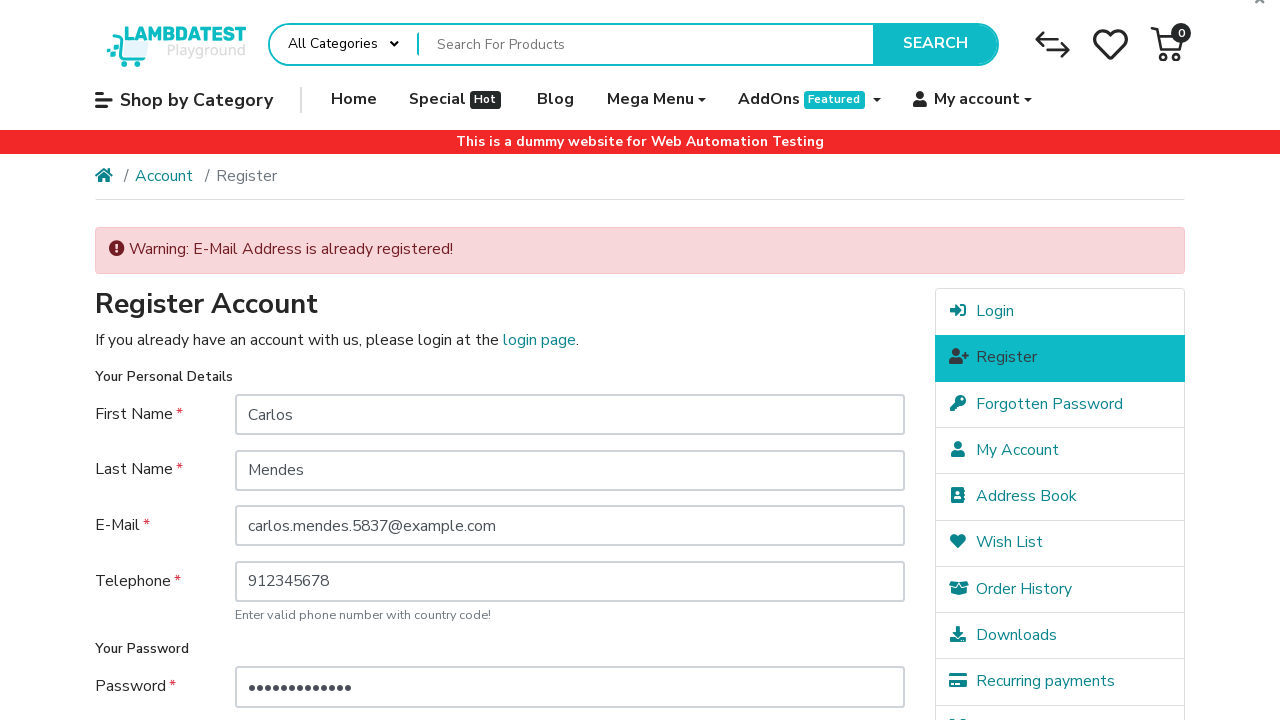